Tests that the complete all checkbox updates state when individual items are completed or cleared

Starting URL: https://demo.playwright.dev/todomvc

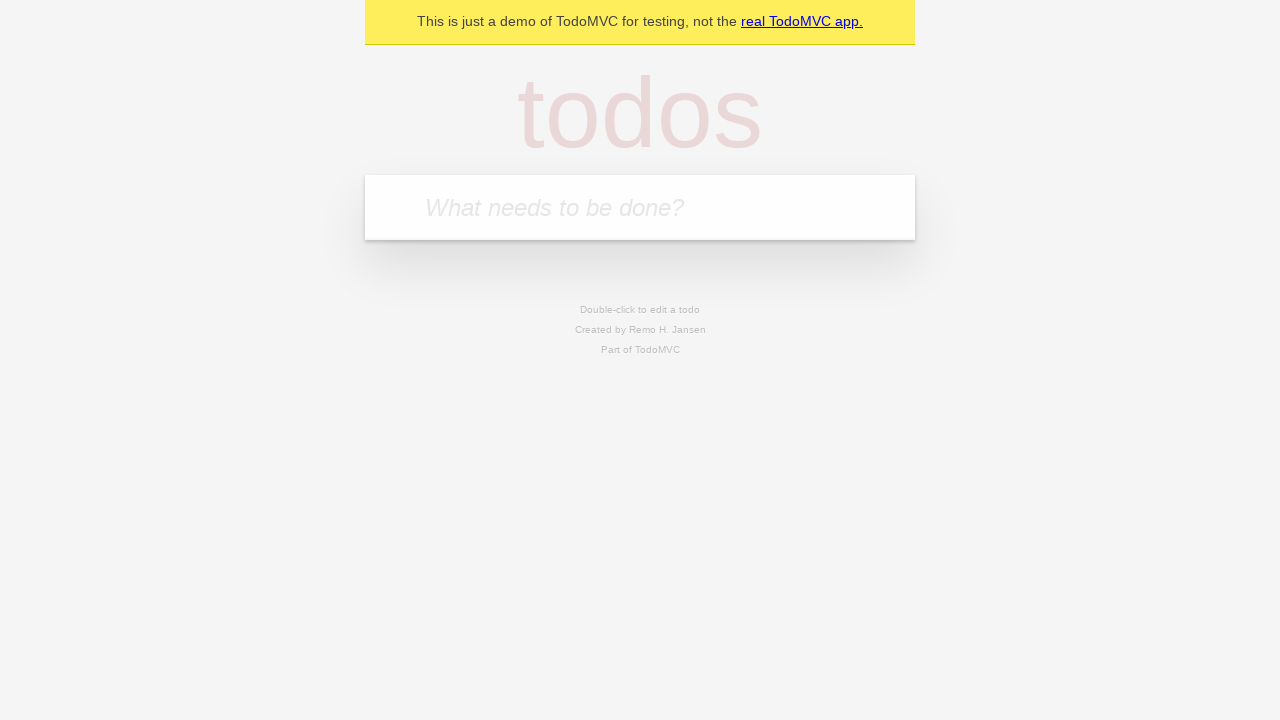

Filled todo input with 'buy some cheese' on internal:attr=[placeholder="What needs to be done?"i]
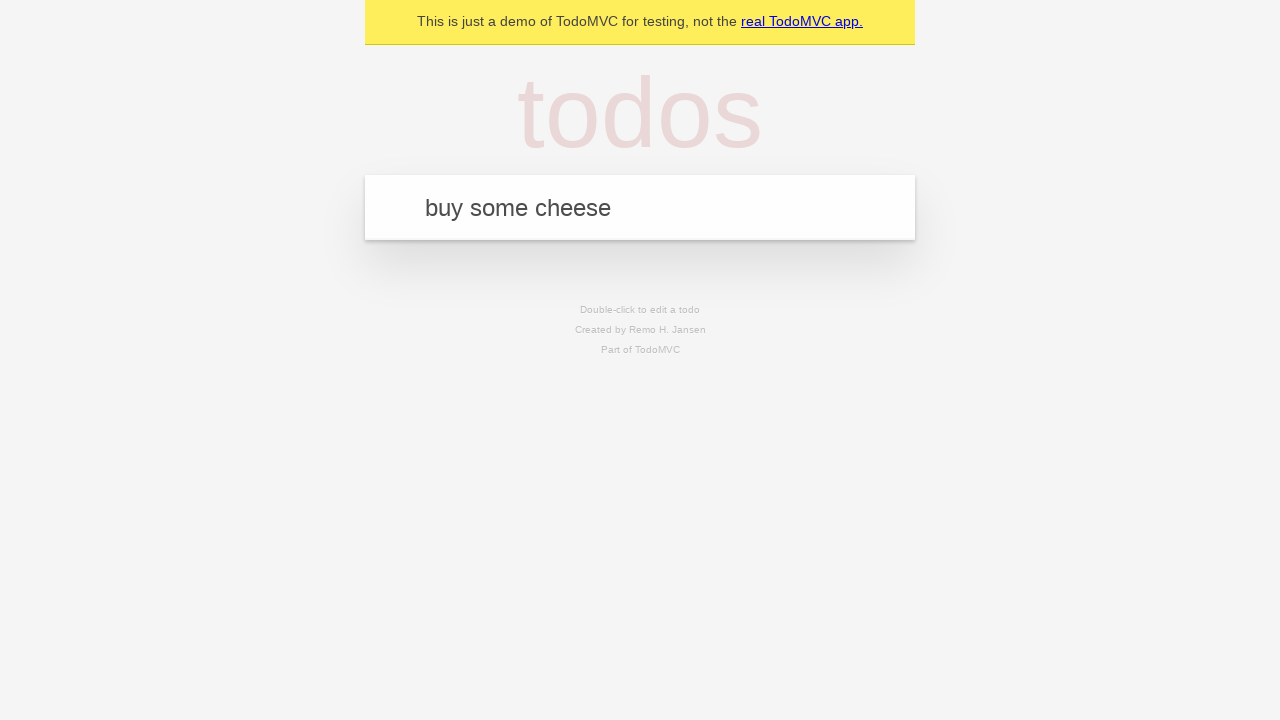

Pressed Enter to create first todo on internal:attr=[placeholder="What needs to be done?"i]
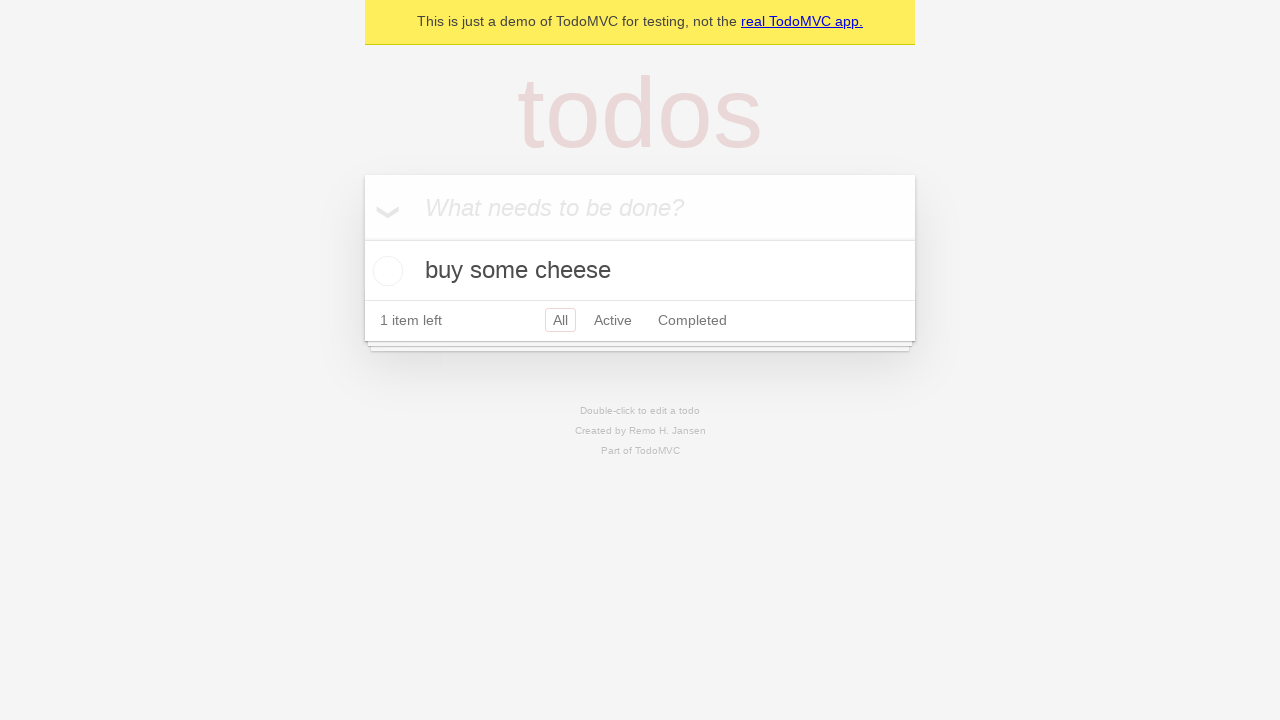

Filled todo input with 'feed the cat' on internal:attr=[placeholder="What needs to be done?"i]
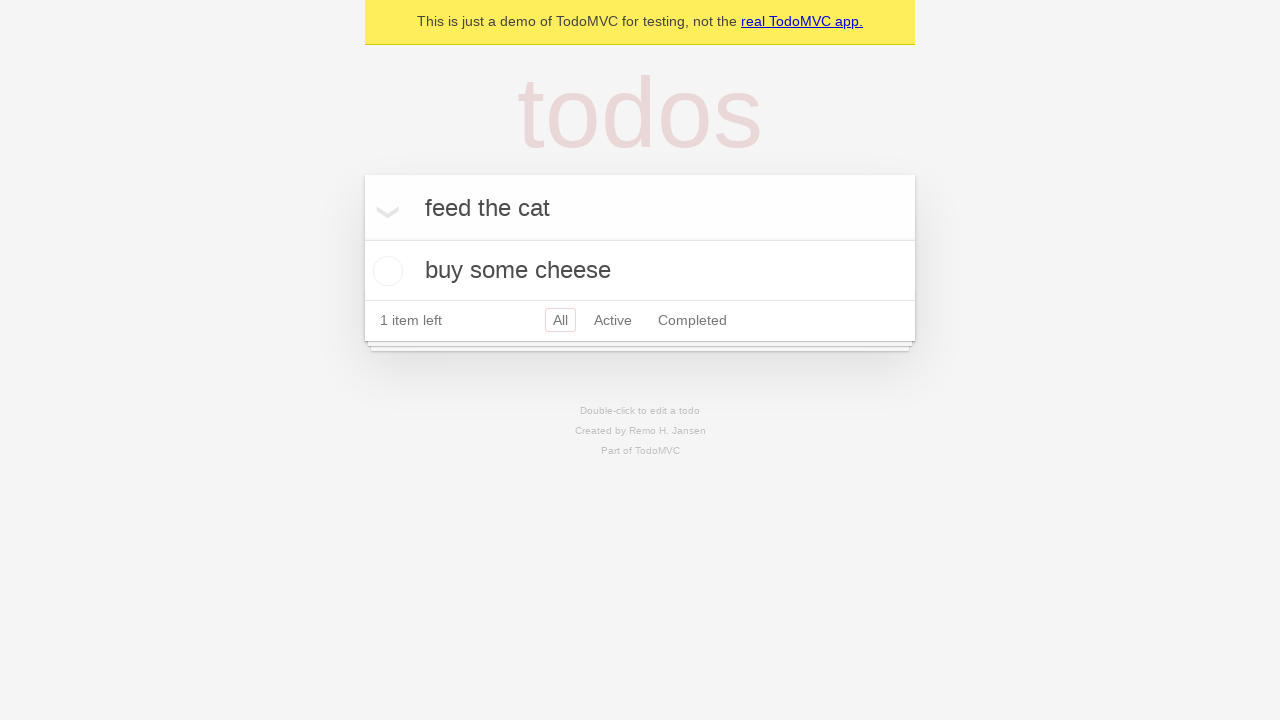

Pressed Enter to create second todo on internal:attr=[placeholder="What needs to be done?"i]
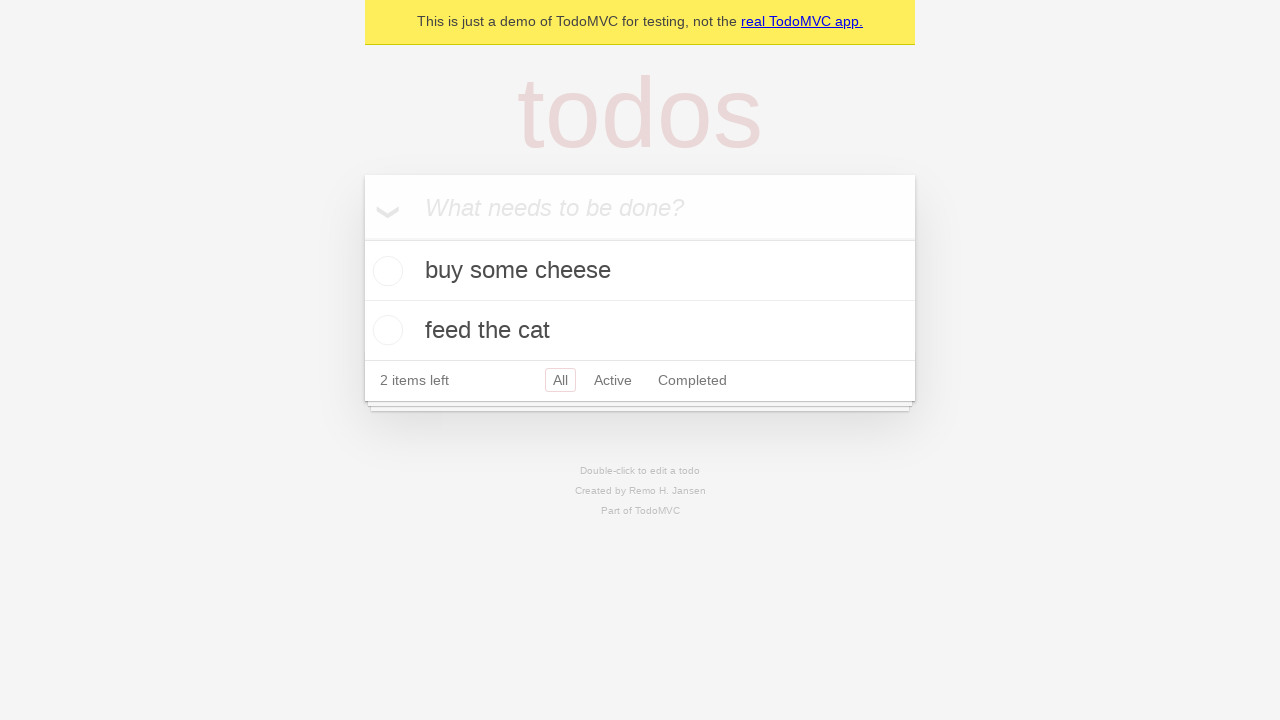

Filled todo input with 'book a doctors appointment' on internal:attr=[placeholder="What needs to be done?"i]
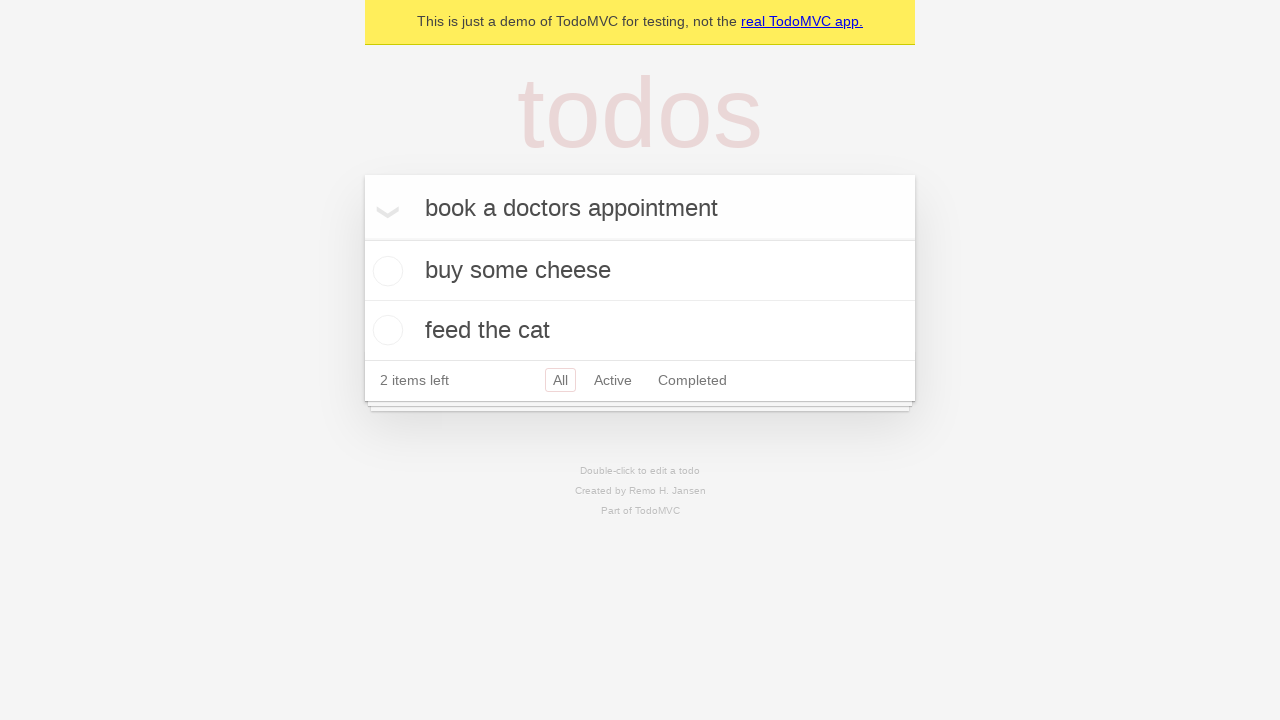

Pressed Enter to create third todo on internal:attr=[placeholder="What needs to be done?"i]
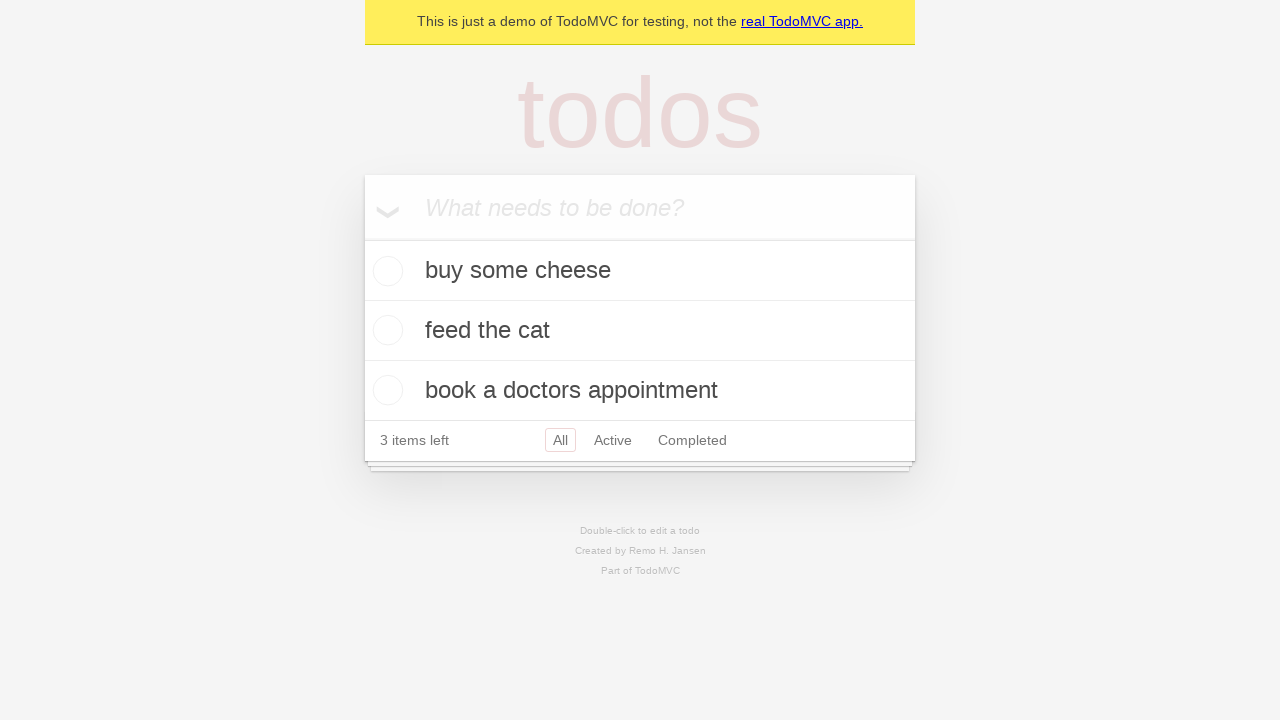

Checked the 'Mark all as complete' checkbox at (362, 238) on internal:label="Mark all as complete"i
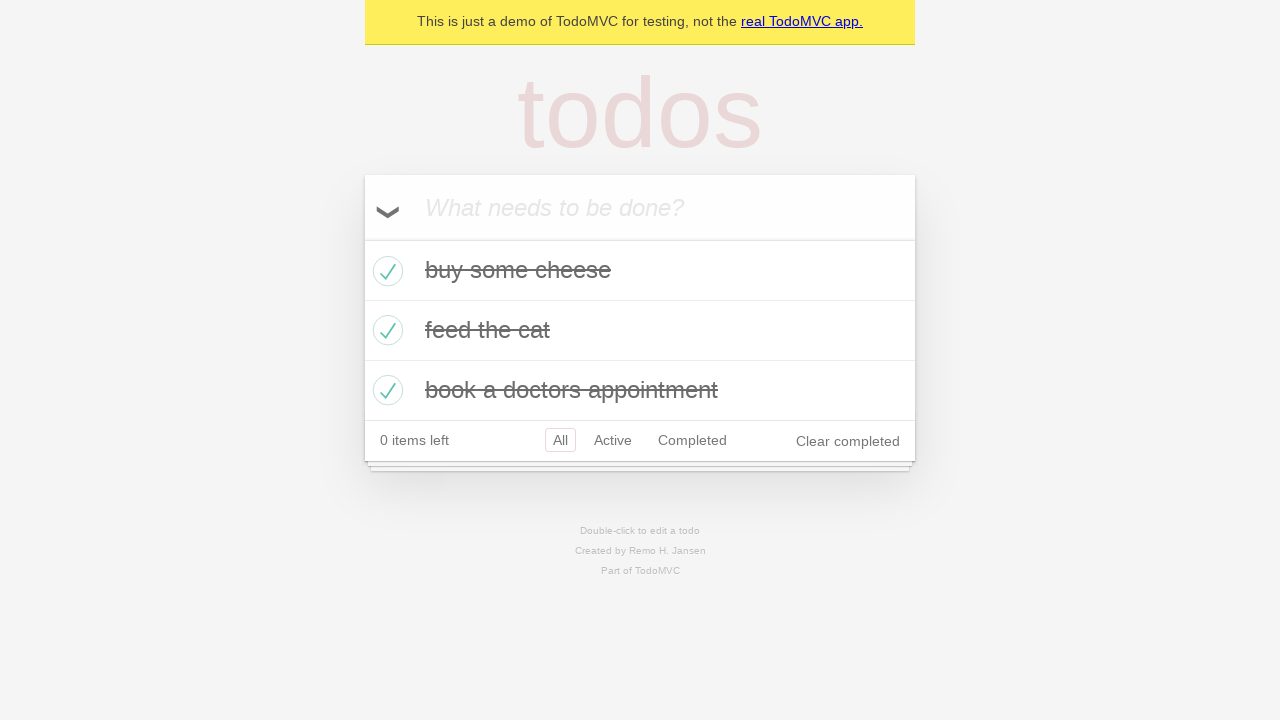

Unchecked the first todo item at (385, 271) on internal:testid=[data-testid="todo-item"s] >> nth=0 >> internal:role=checkbox
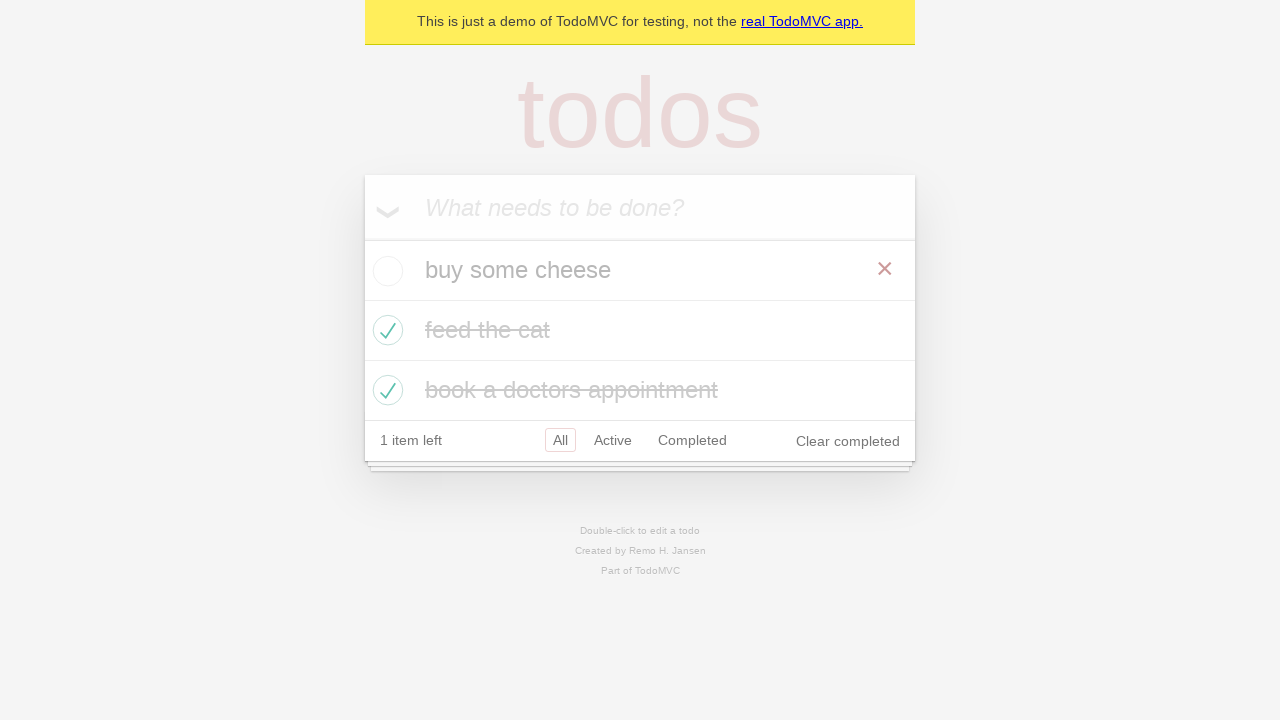

Checked the first todo item again at (385, 271) on internal:testid=[data-testid="todo-item"s] >> nth=0 >> internal:role=checkbox
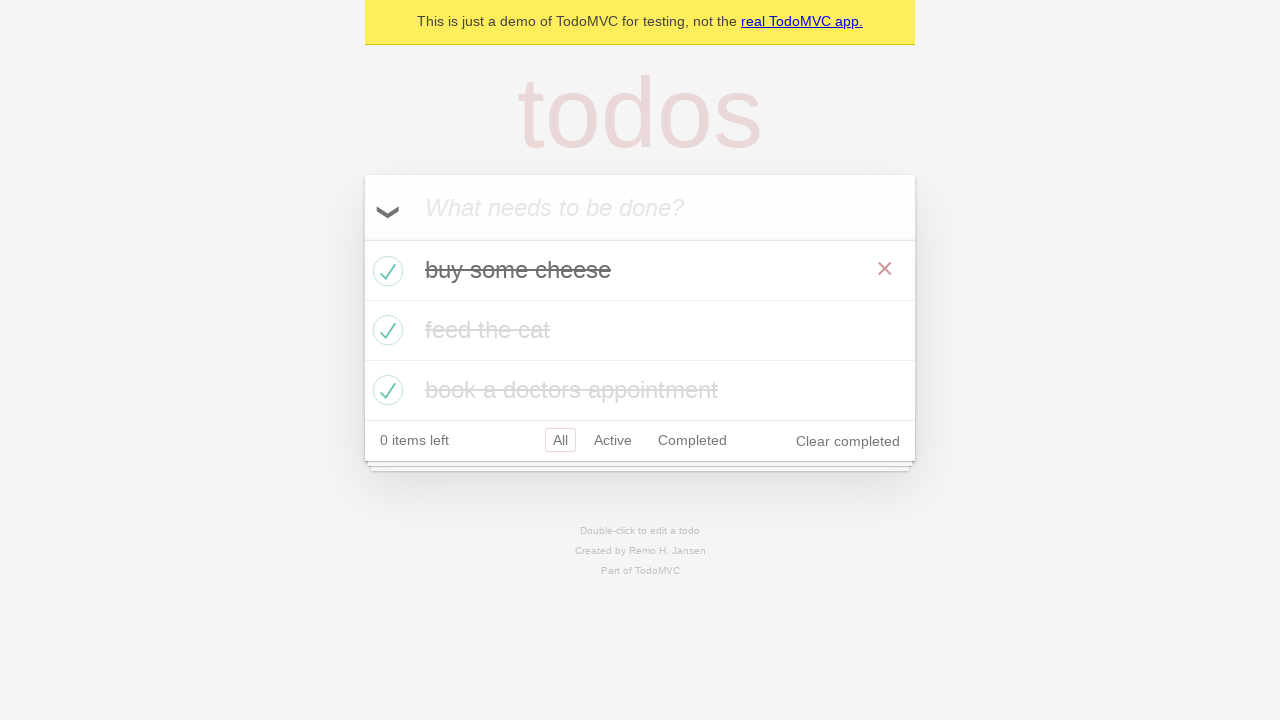

Waited for todo items to update state
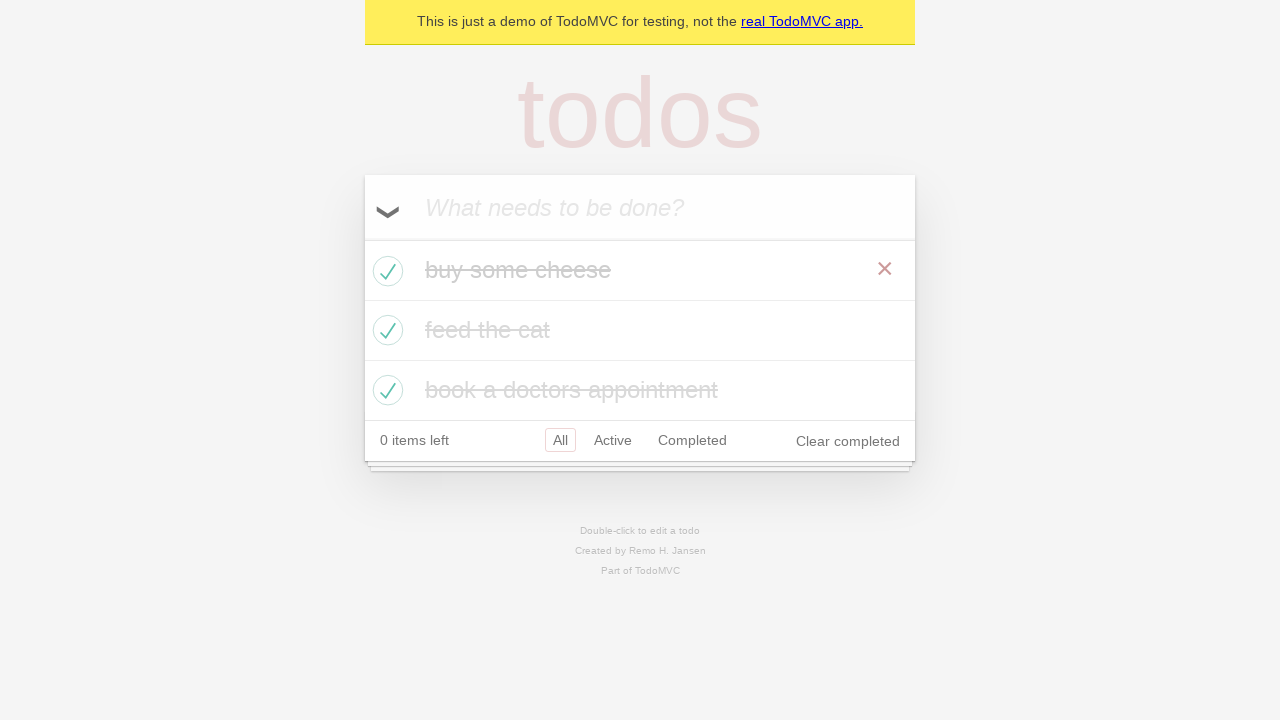

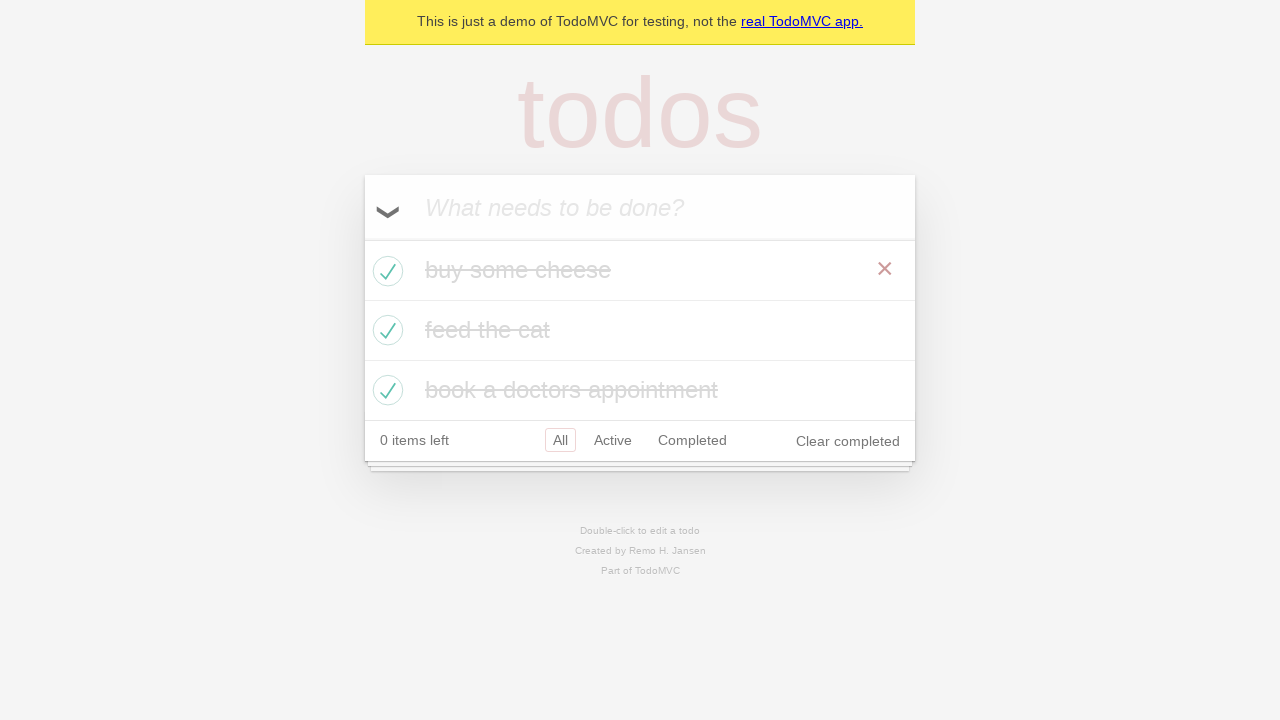